Tests jQuery UI drag and drop by dragging the draggable element to the droppable area

Starting URL: https://jqueryui.com/resources/demos/droppable/default.html

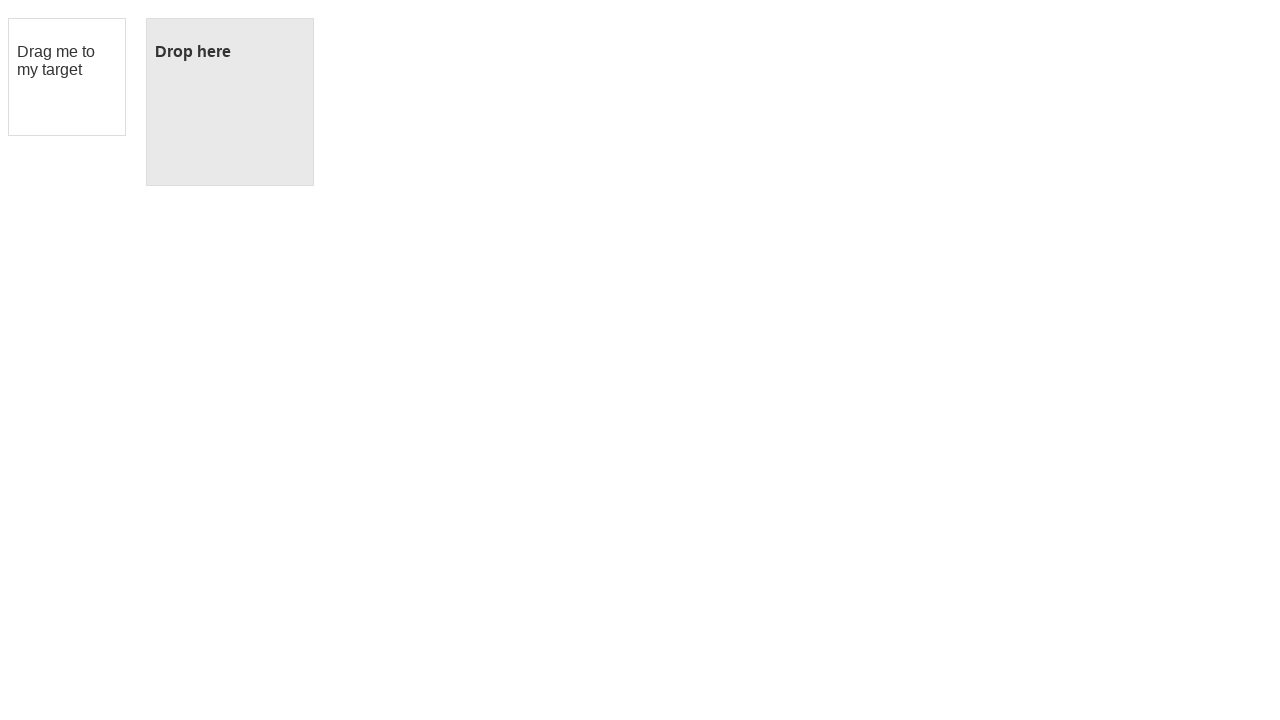

Located the draggable element
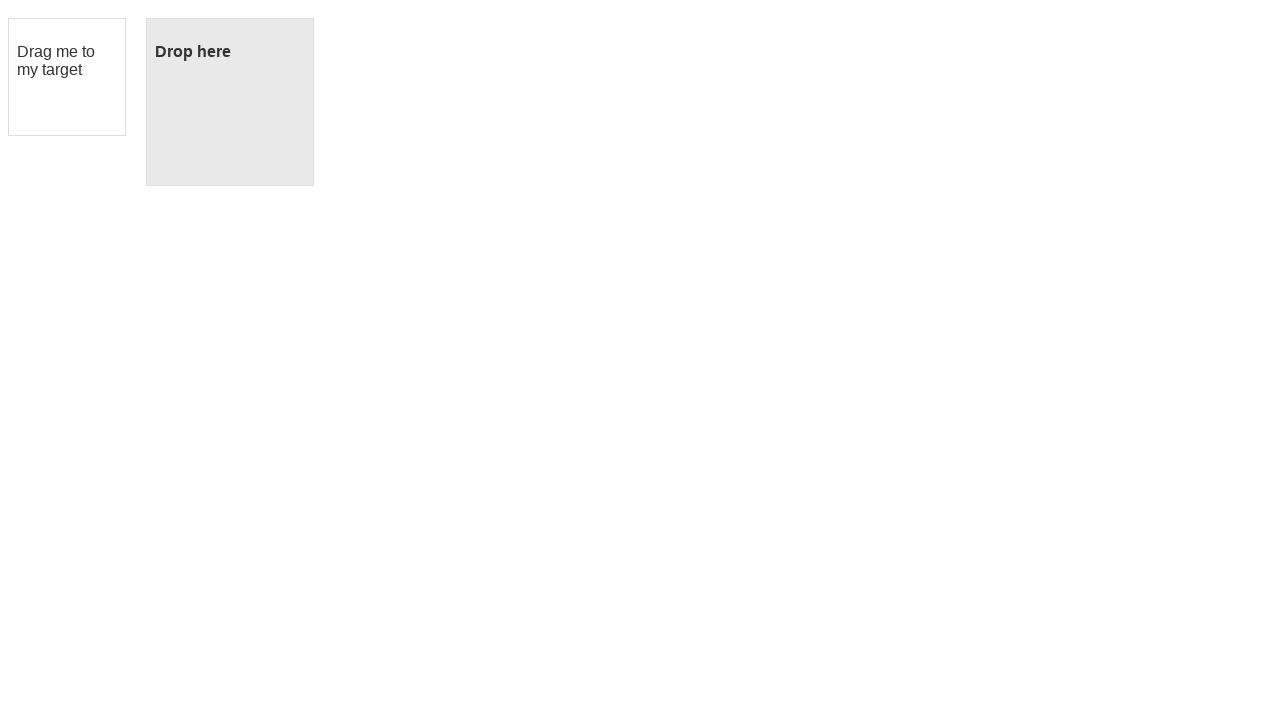

Located the droppable element
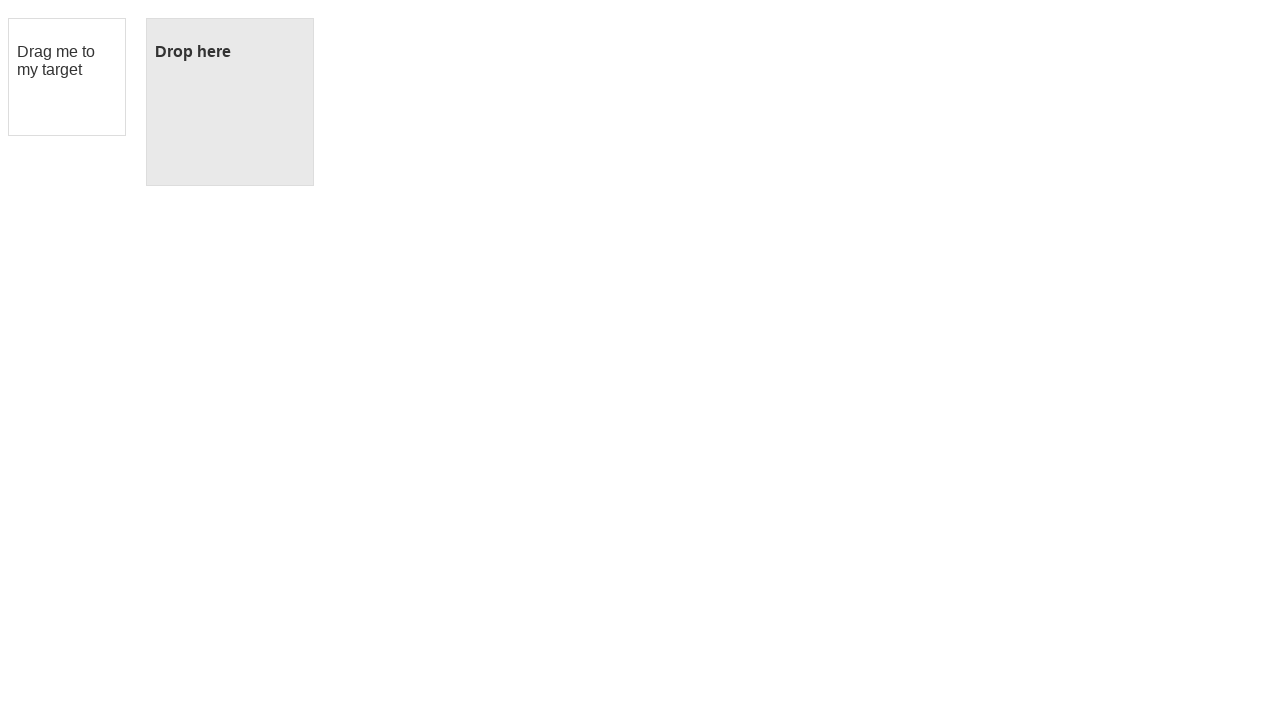

Dragged the draggable element to the droppable area at (230, 102)
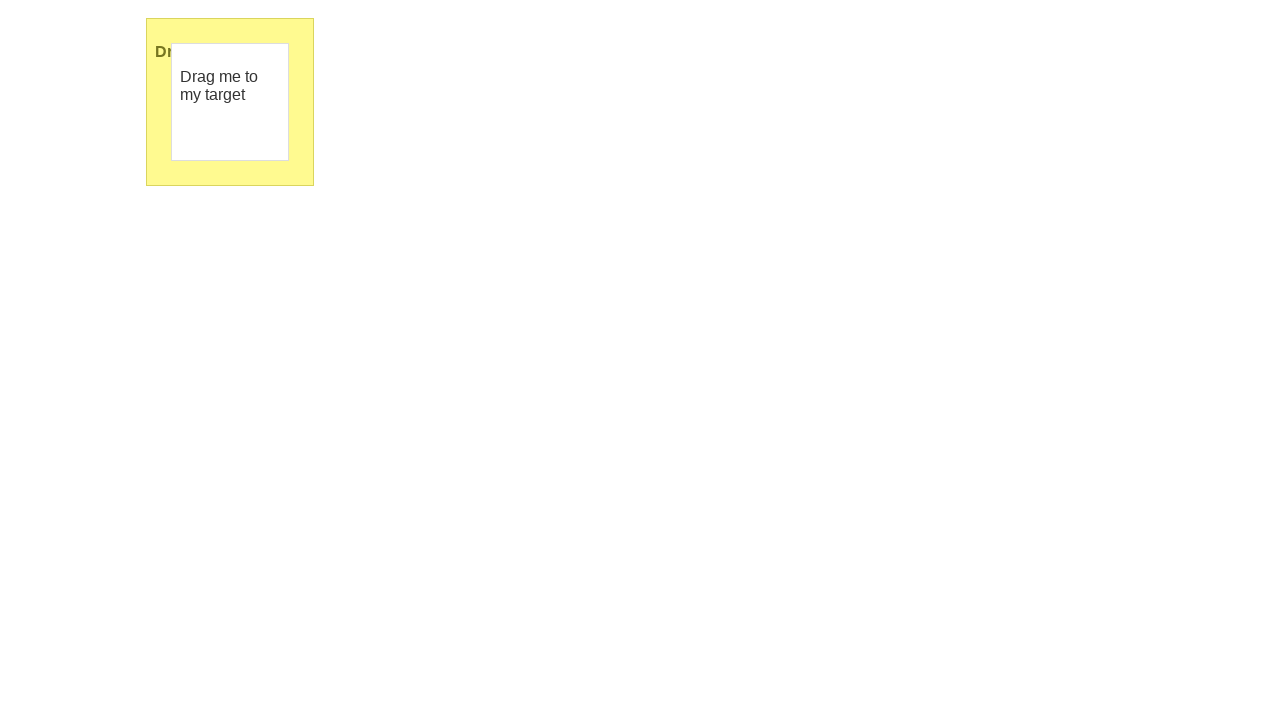

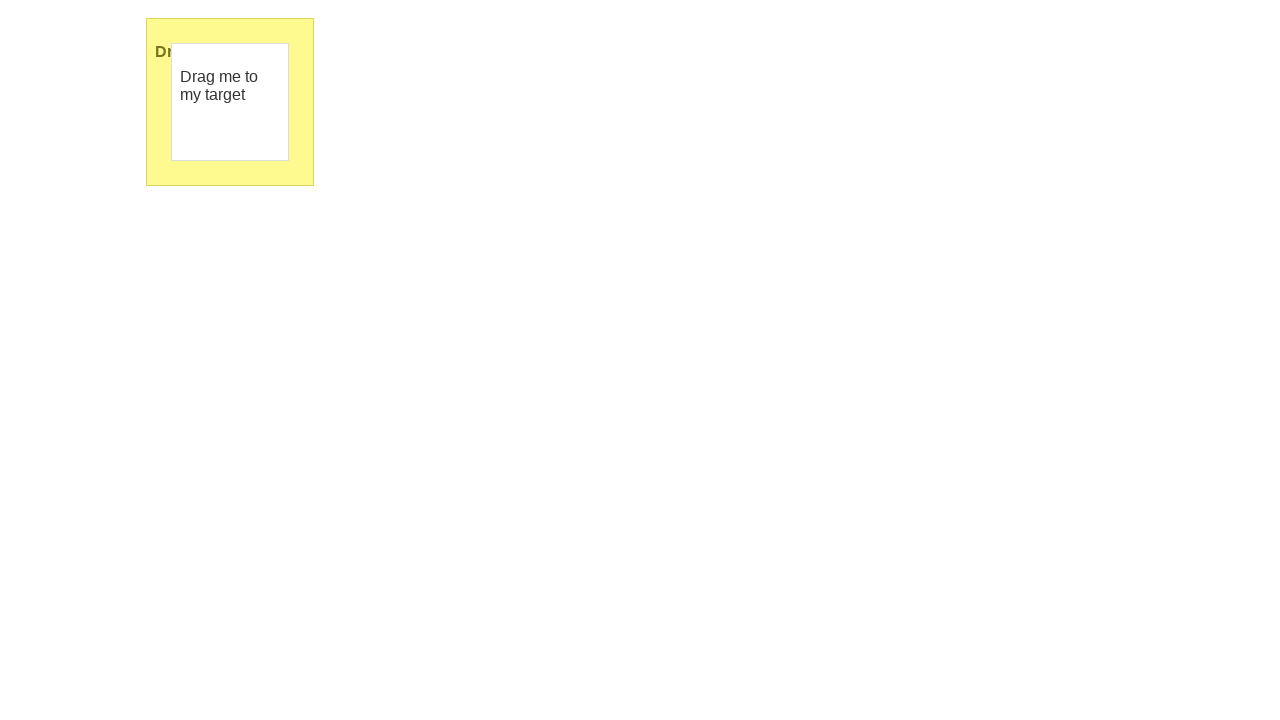